Tests registration form validation when confirm password doesn't match the original password

Starting URL: https://alada.vn/tai-khoan/dang-ky.html

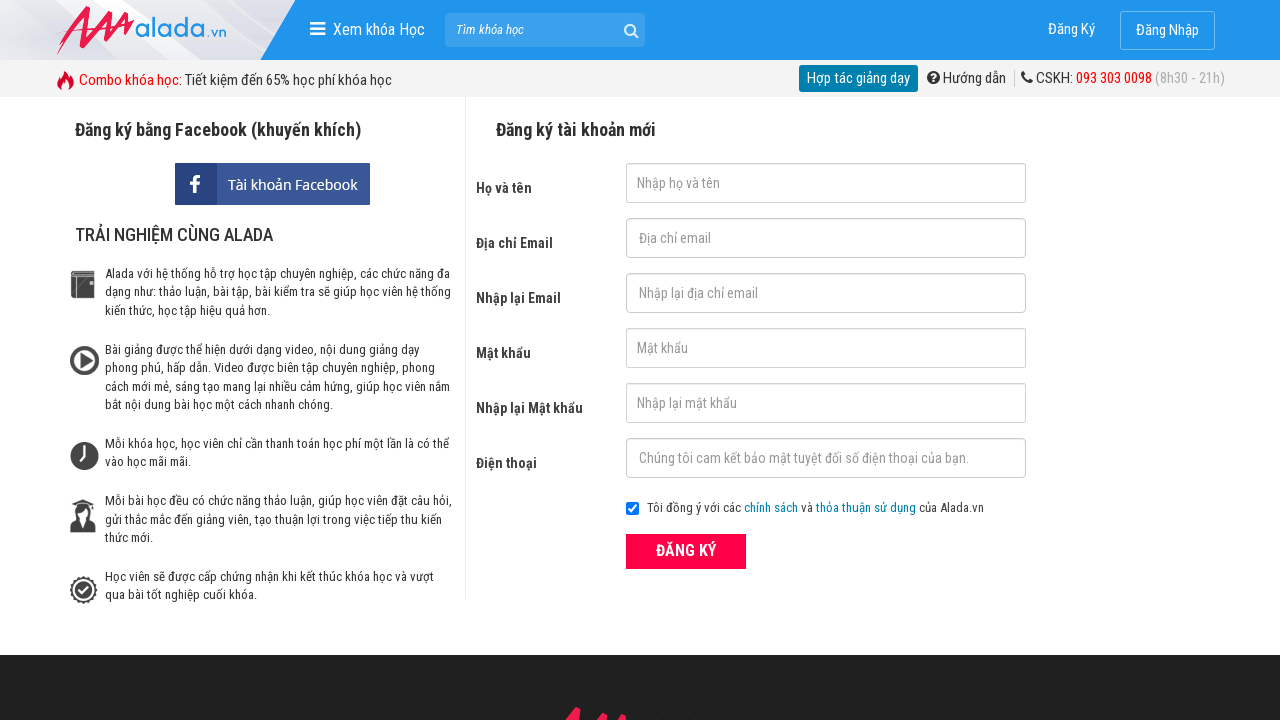

Filled first name field with 'Nguyễn Văn A' on #txtFirstname
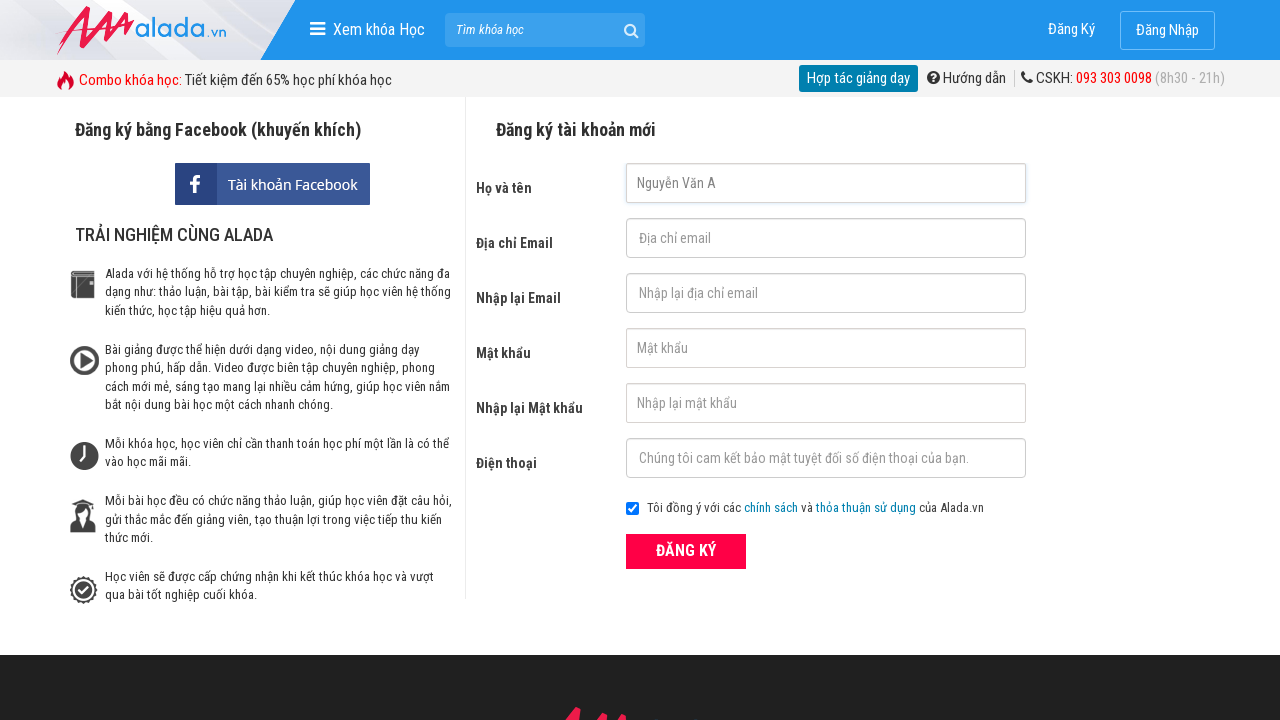

Filled email field with 'nguyenhuyen@anh' on #txtEmail
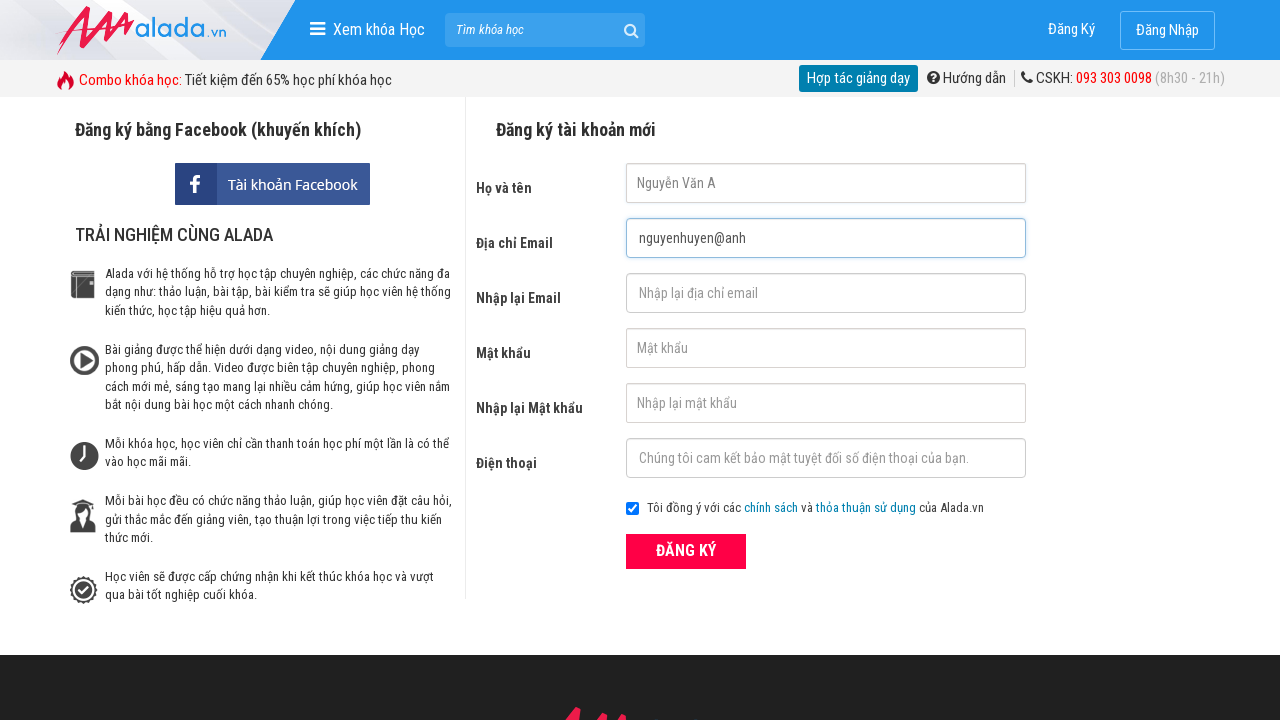

Filled confirm email field with 'nguyenhuyen@anh' on #txtCEmail
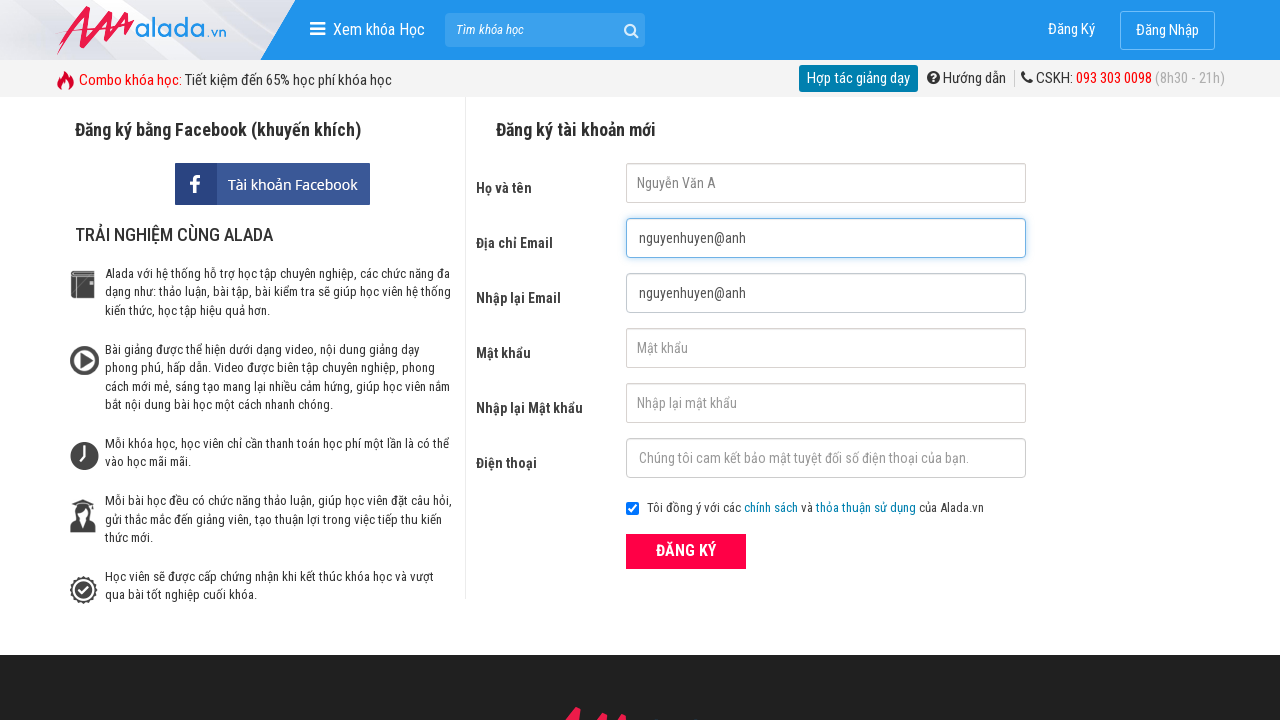

Filled password field with '123@vn' on #txtPassword
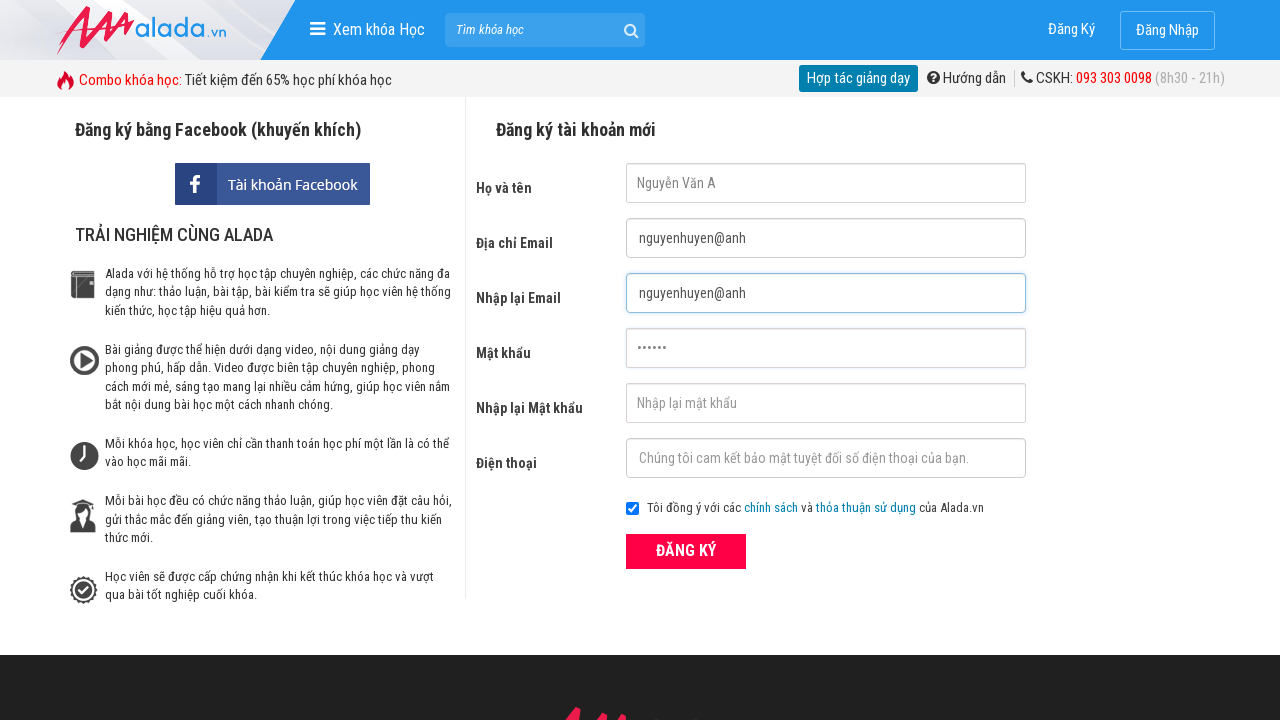

Filled confirm password field with mismatched password '321@vn' on #txtCPassword
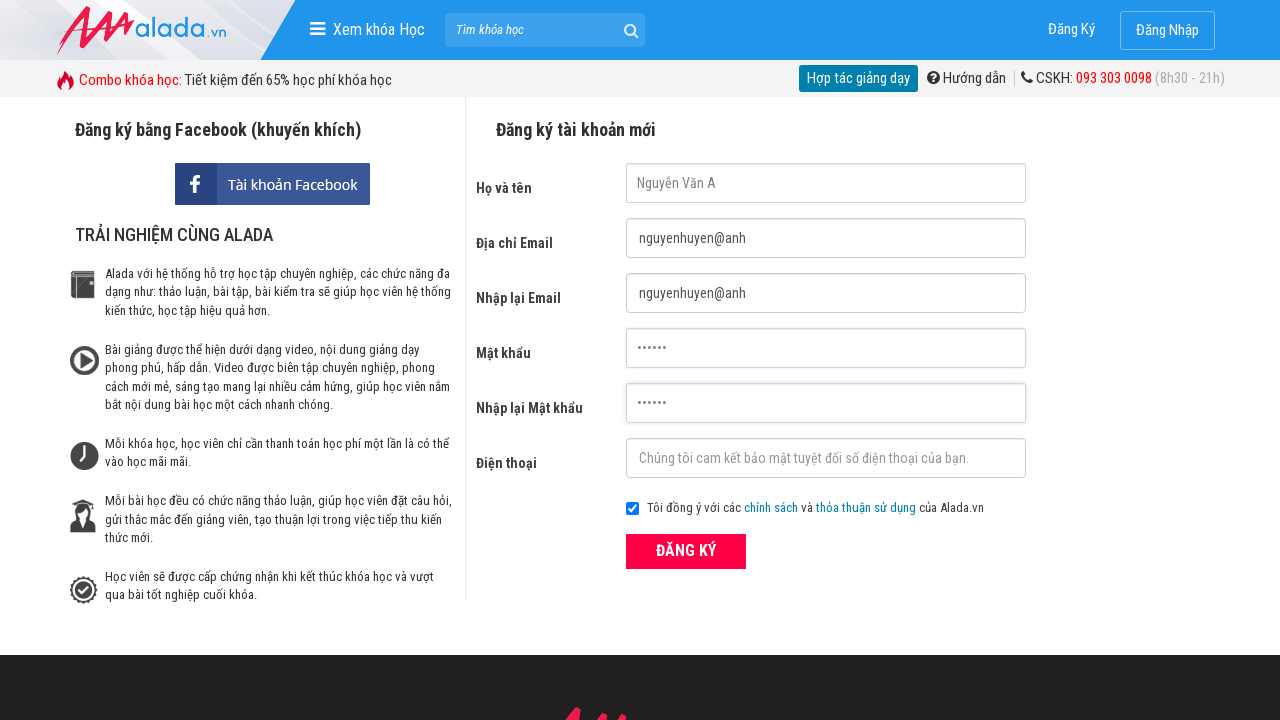

Filled phone field with '0912345678' on #txtPhone
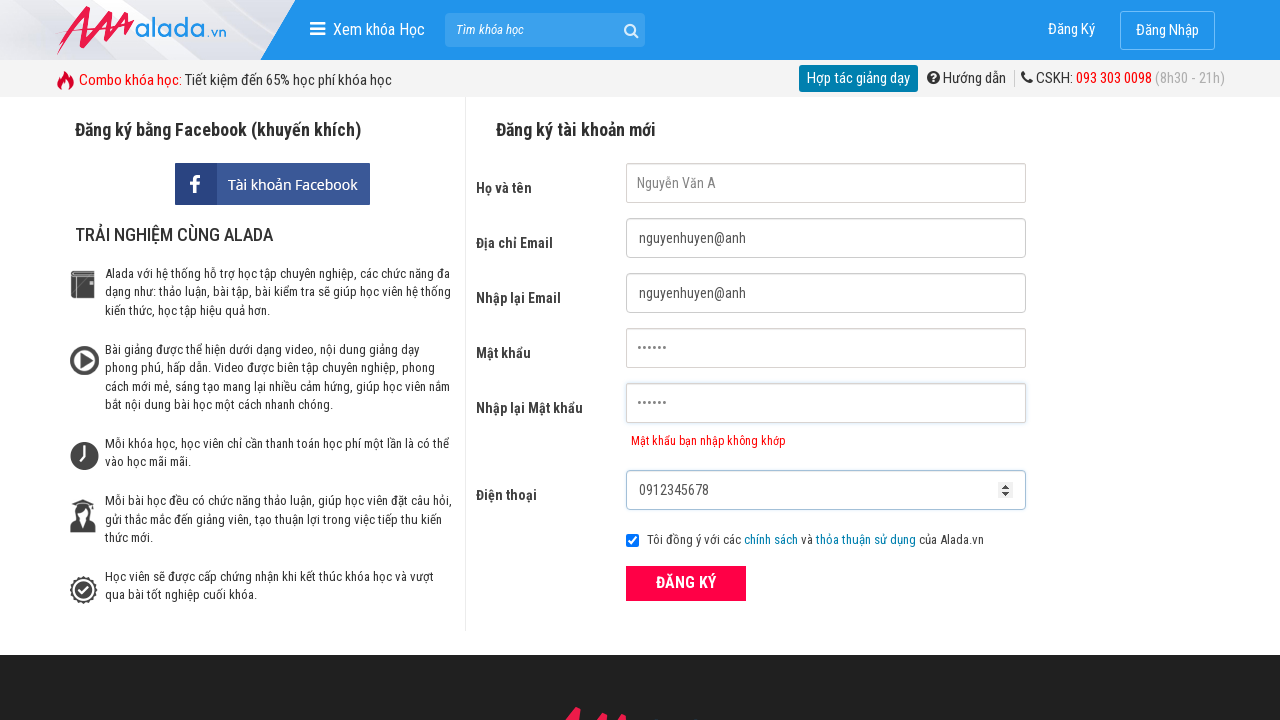

Clicked ĐĂNG KÝ (register) button at (686, 583) on xpath=//div[@class='form frmRegister']//button[text()='ĐĂNG KÝ']
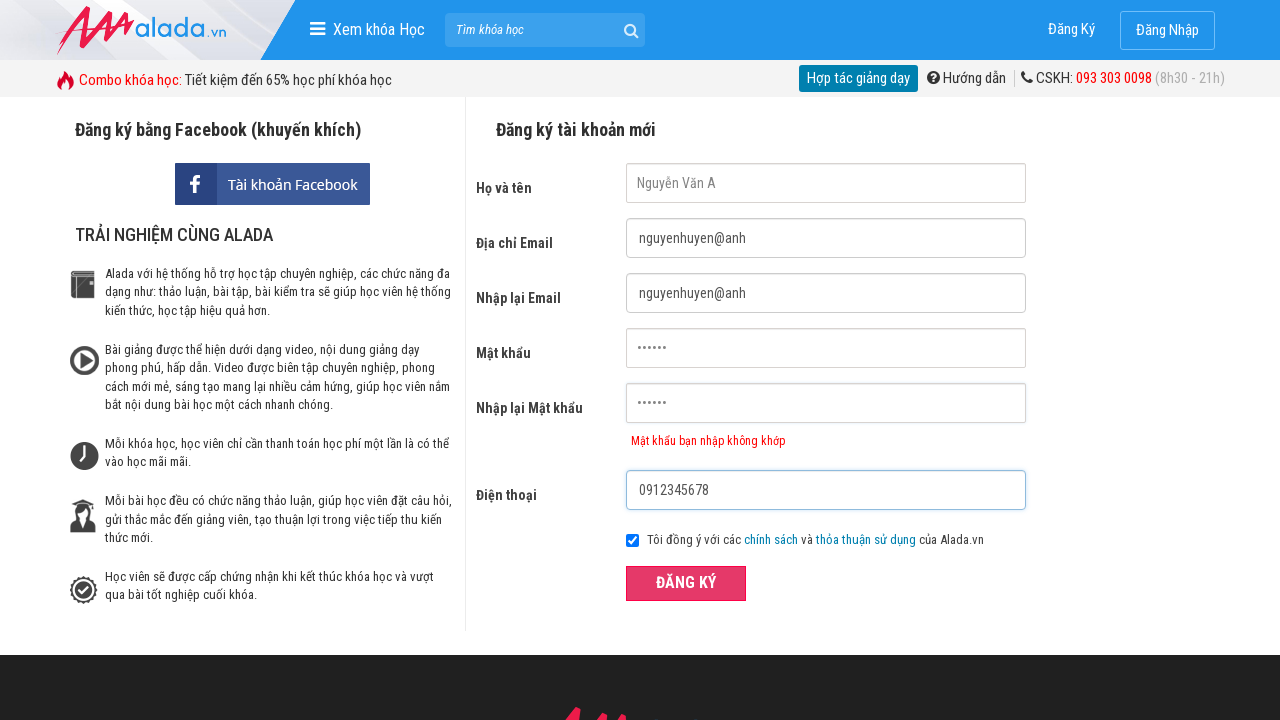

Confirm password error message appeared
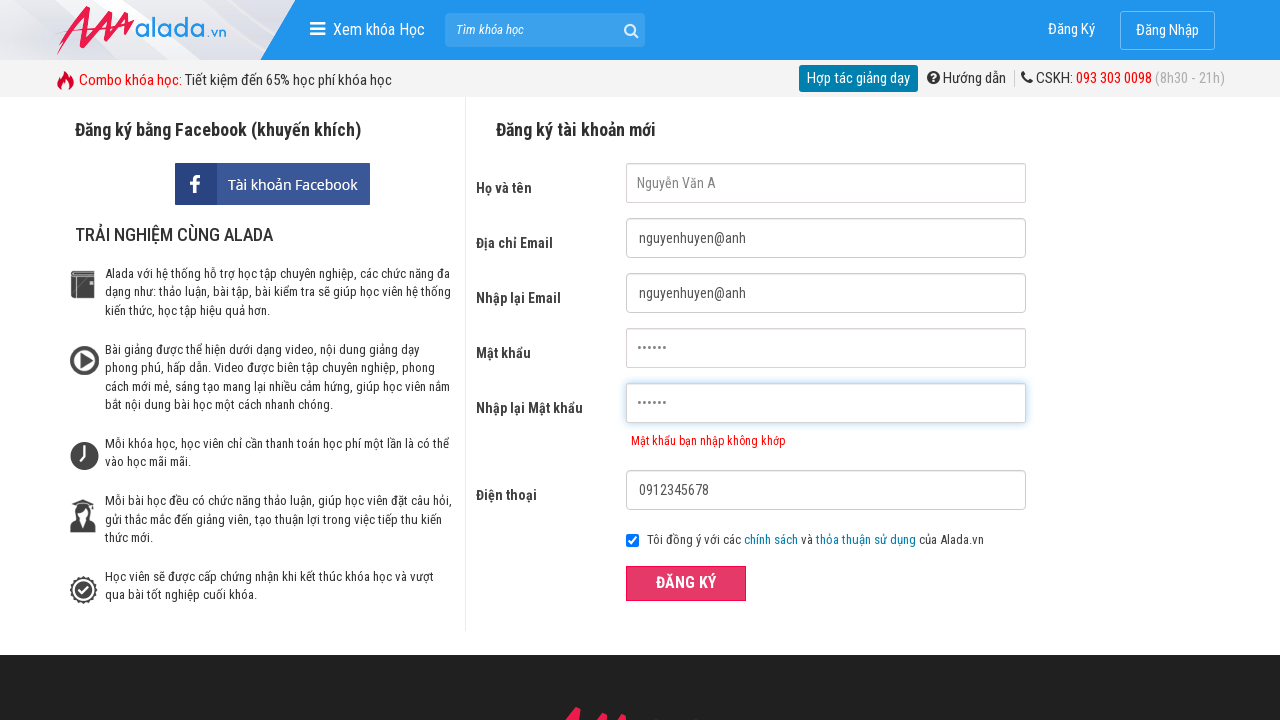

Verified error message: 'Mật khẩu bạn nhập không khớp'
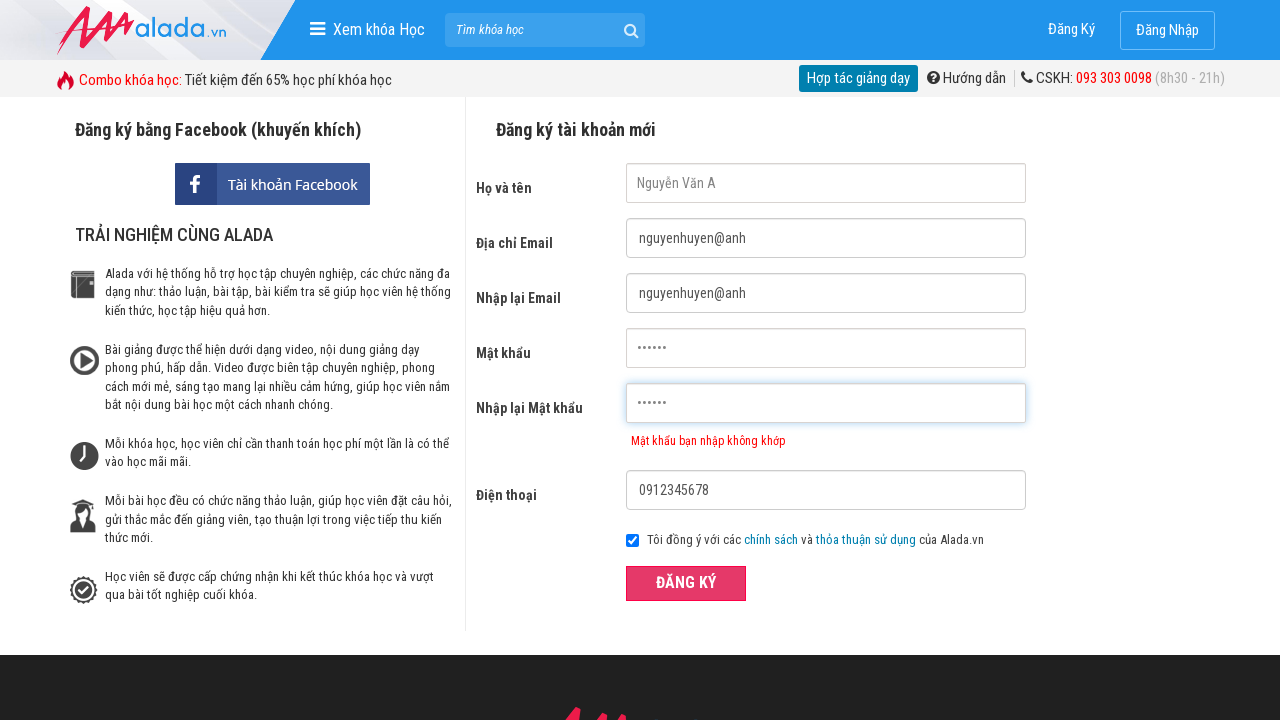

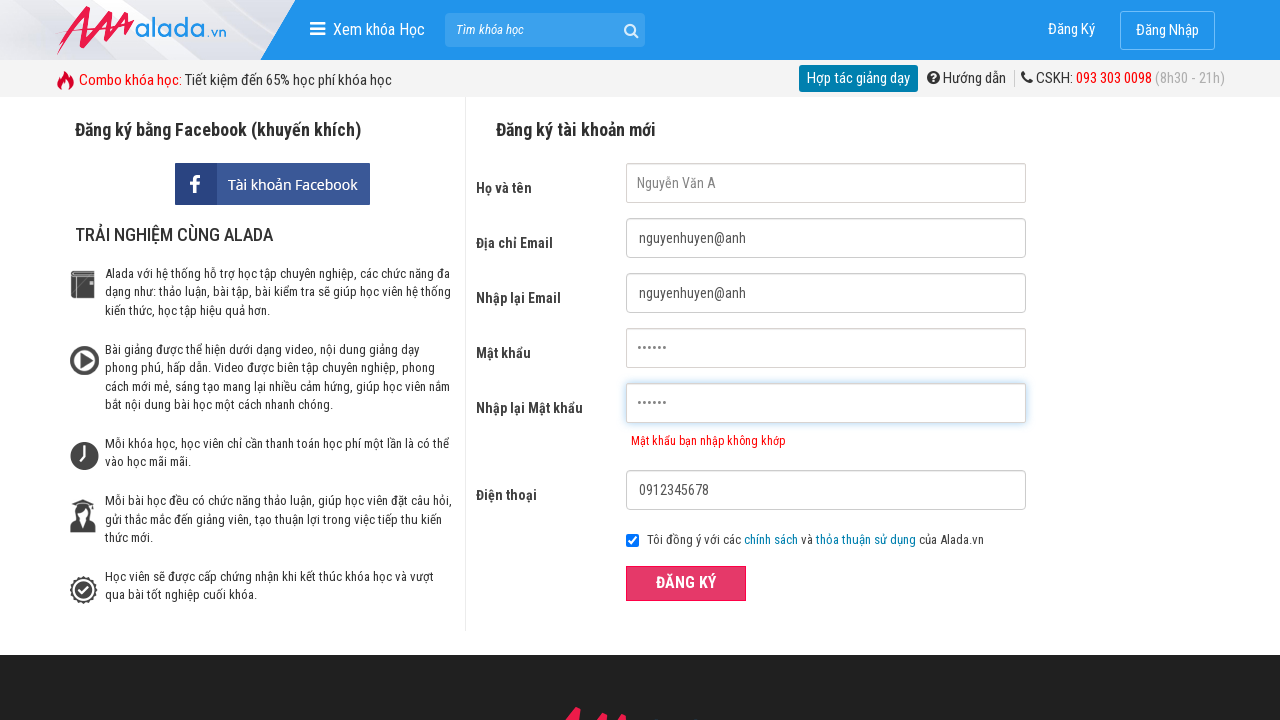